Tests JavaScript alert handling by clicking a button that triggers a confirmation dialog and accepting it

Starting URL: http://the-internet.herokuapp.com/javascript_alerts

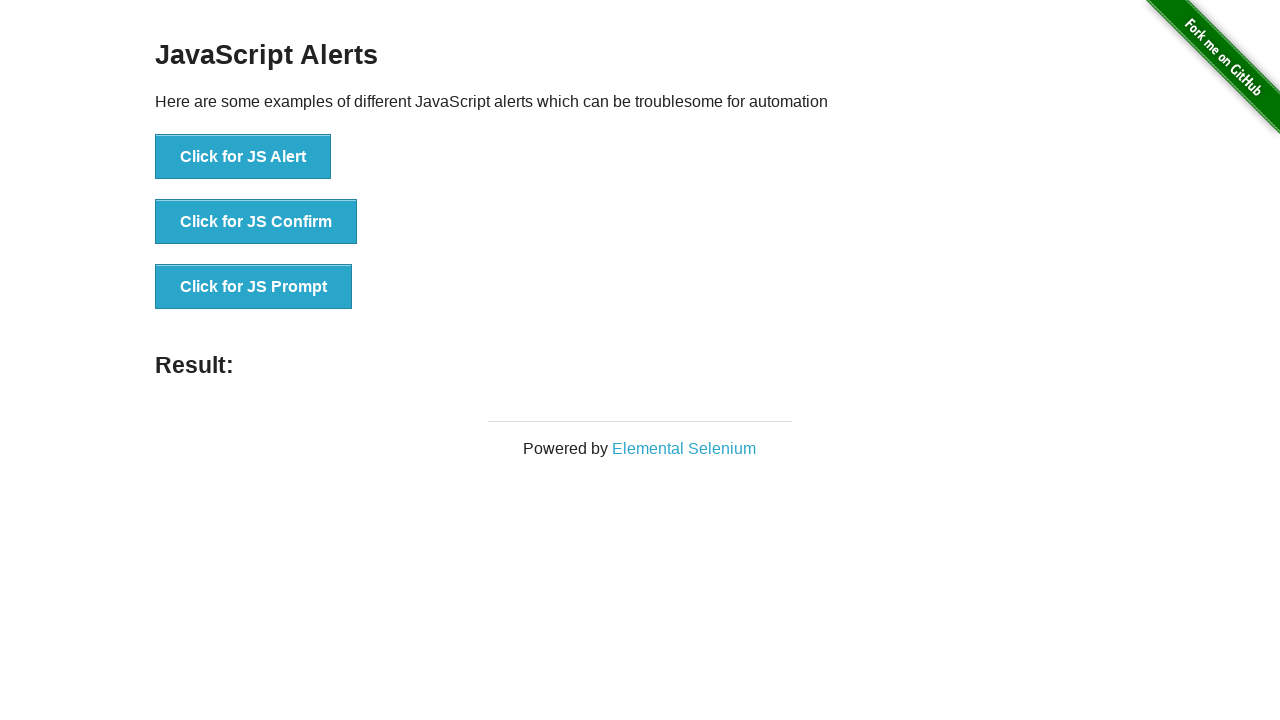

Set up dialog handler to accept confirmation dialogs
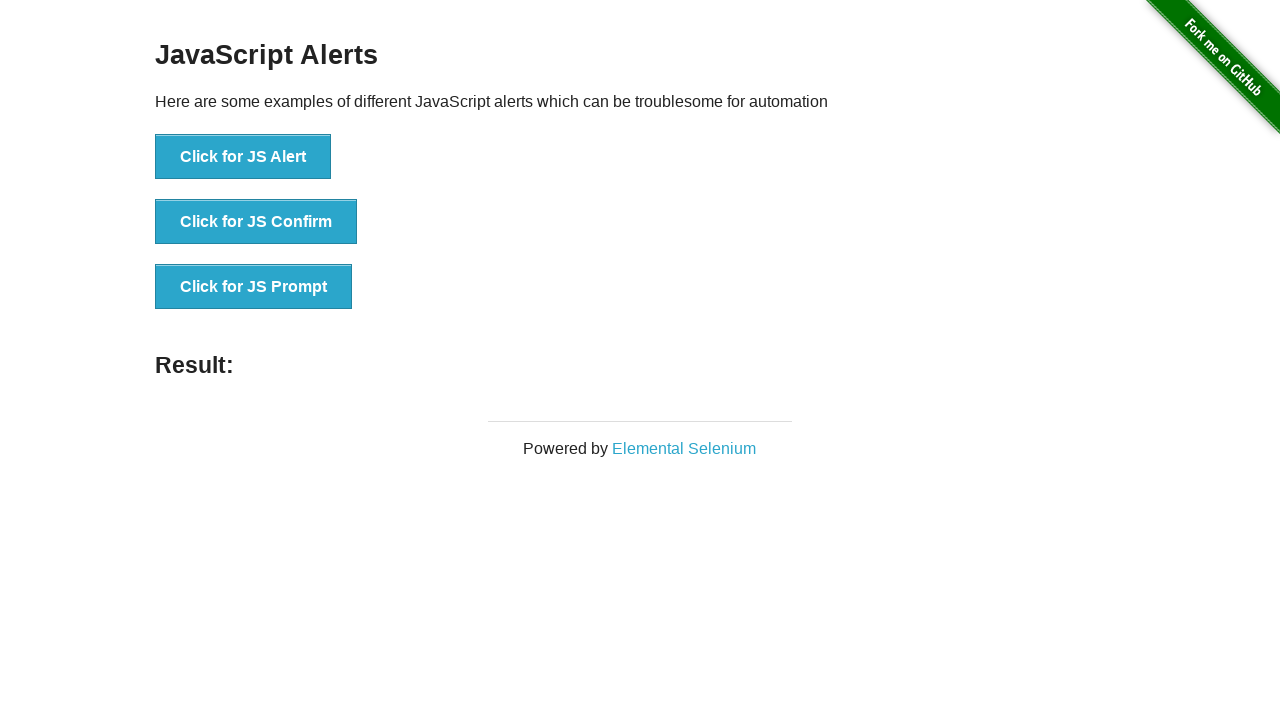

Clicked button to trigger confirmation dialog at (256, 222) on button[onclick='jsConfirm()']
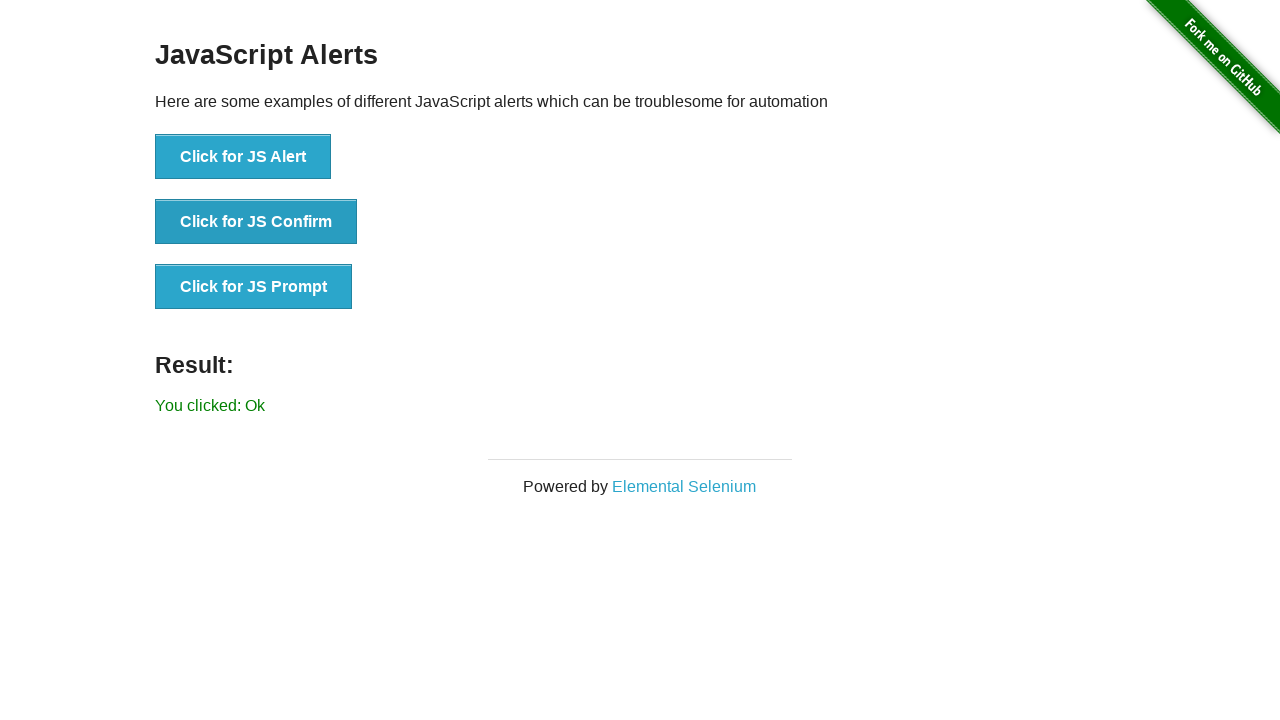

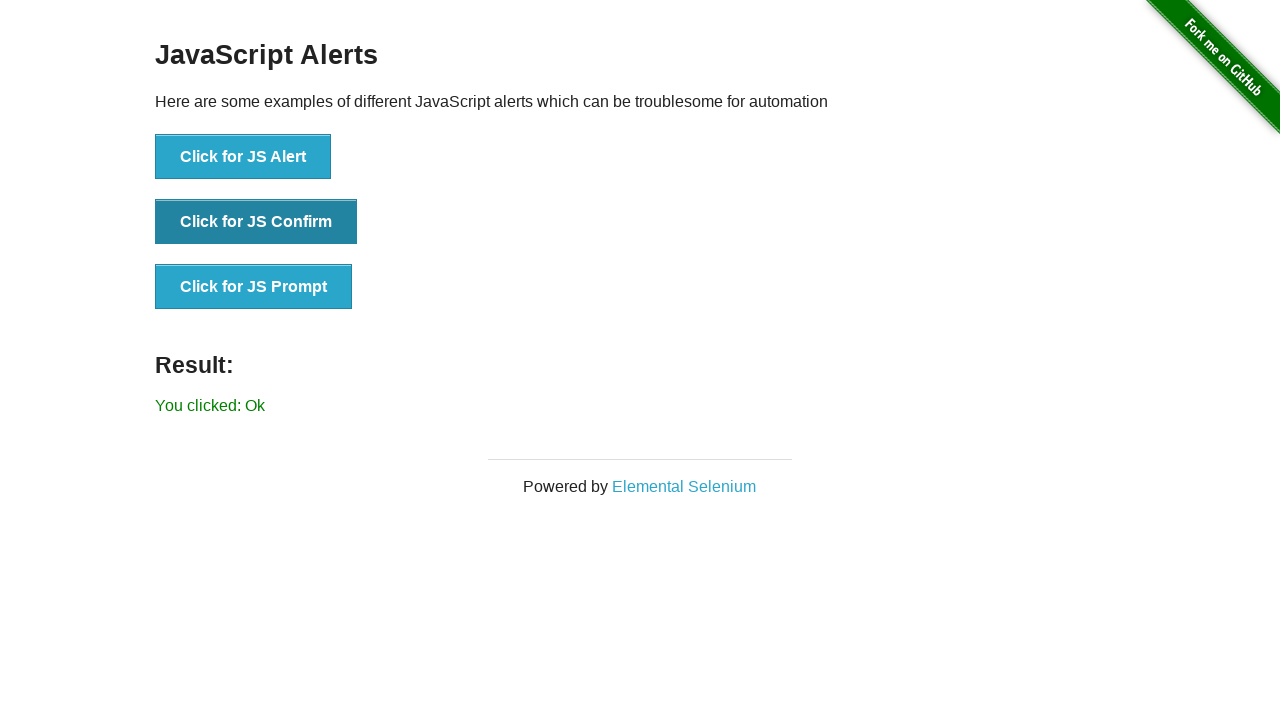